Opens GoDaddy.com and validates the page title and URL match expected values

Starting URL: https://www.godaddy.com/

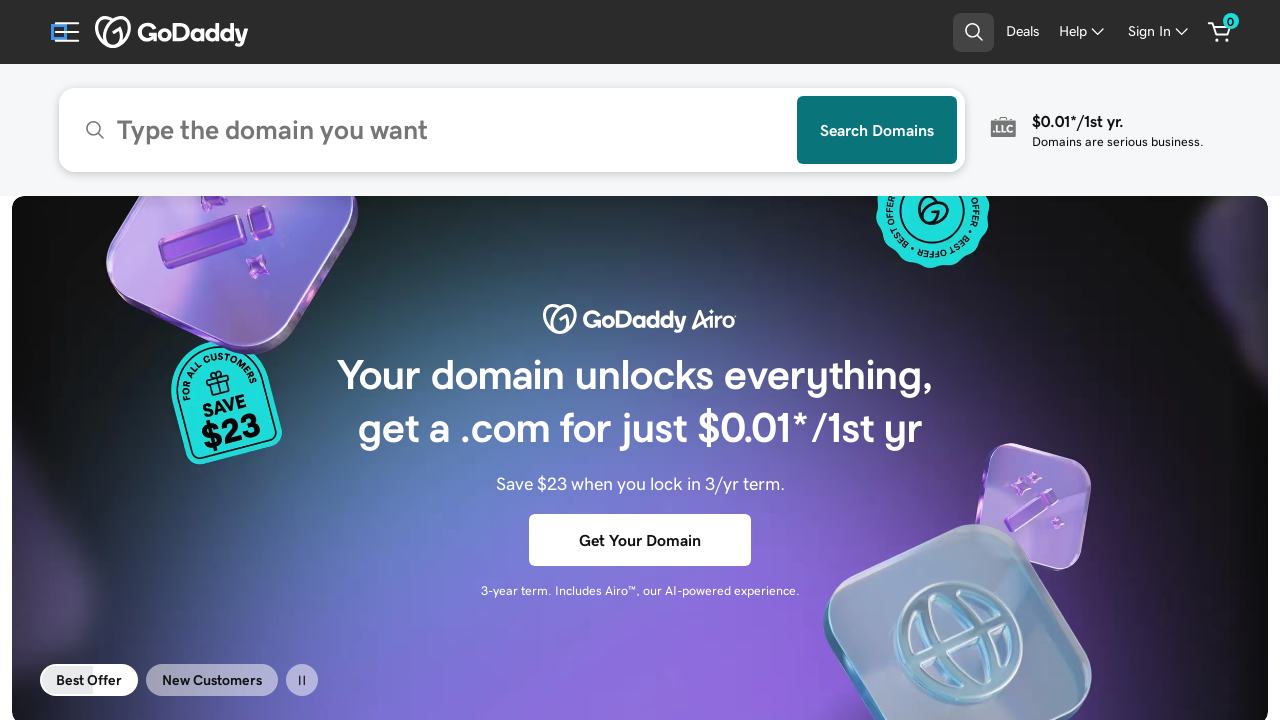

Waited for page DOM content to load
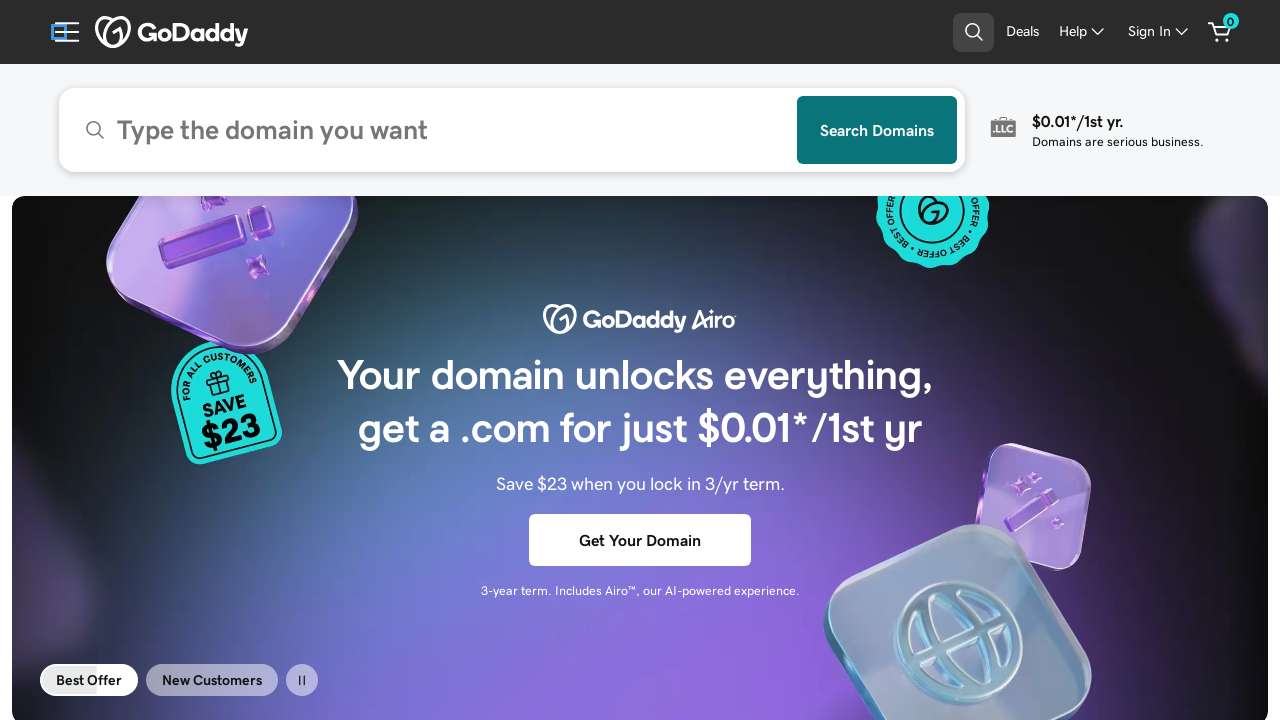

Retrieved page title
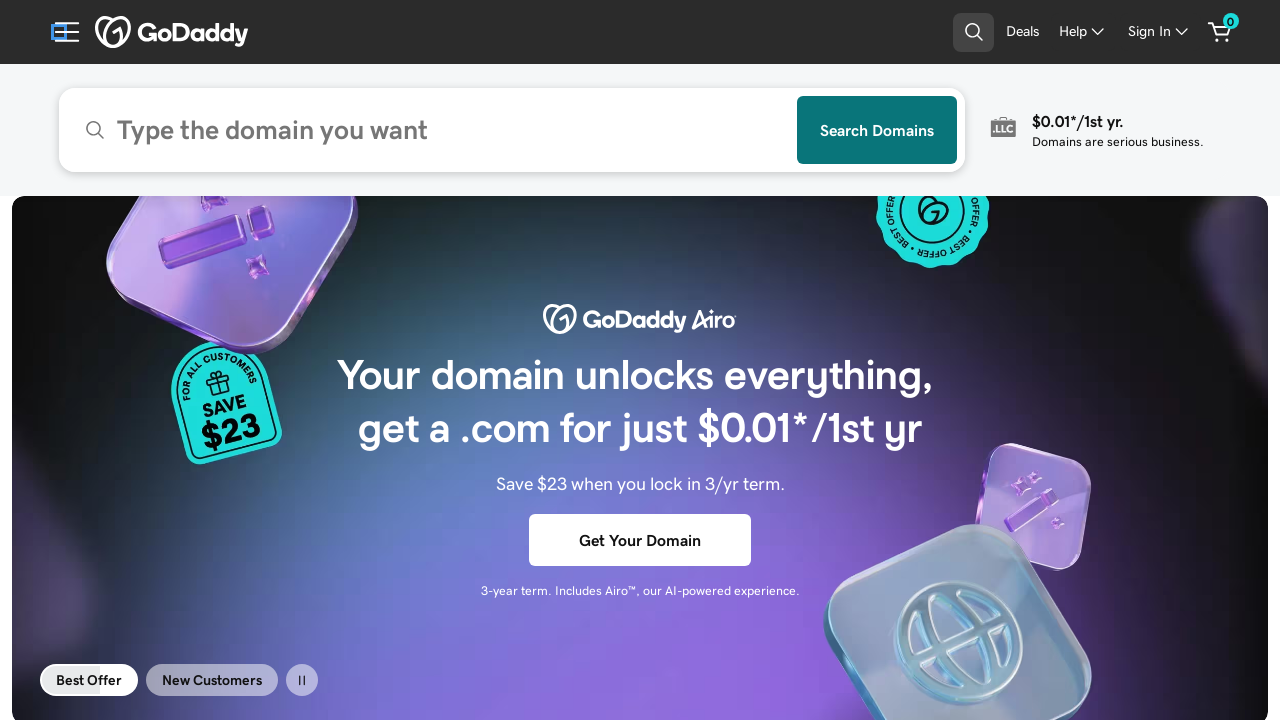

Validated page title: GoDaddy Official Site: Get a Domain & Launch Your Website.
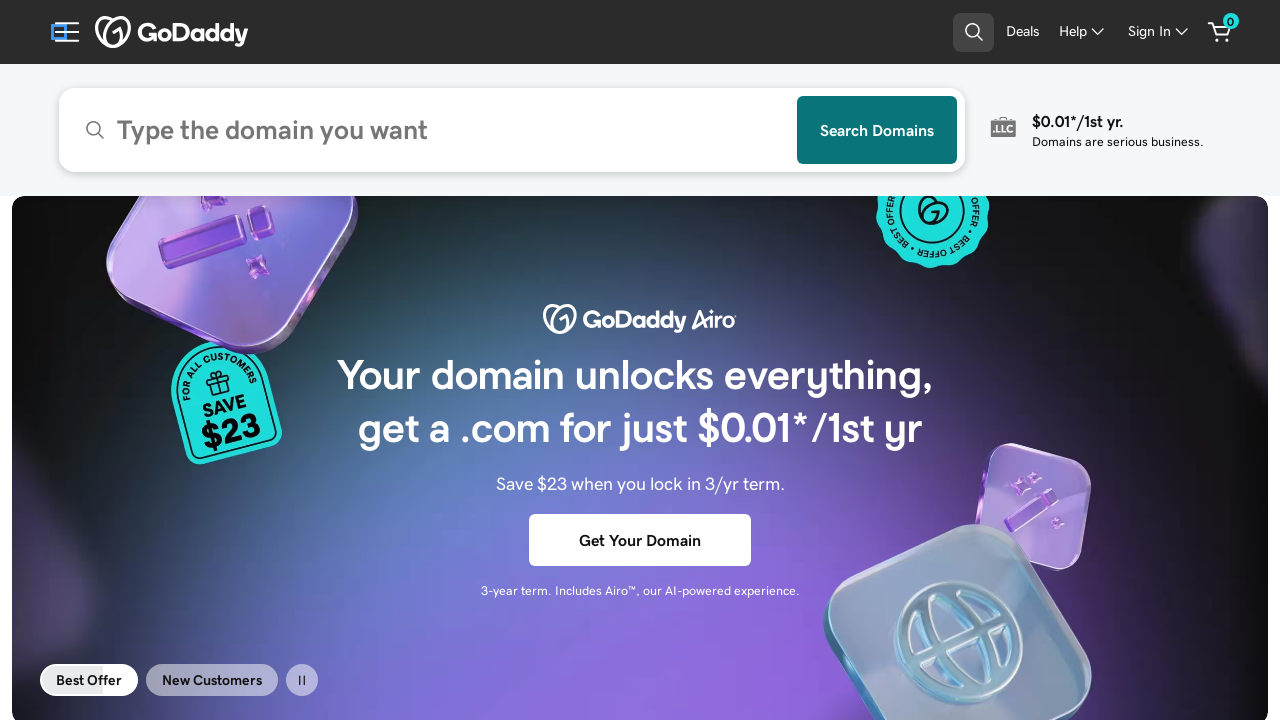

Retrieved current page URL
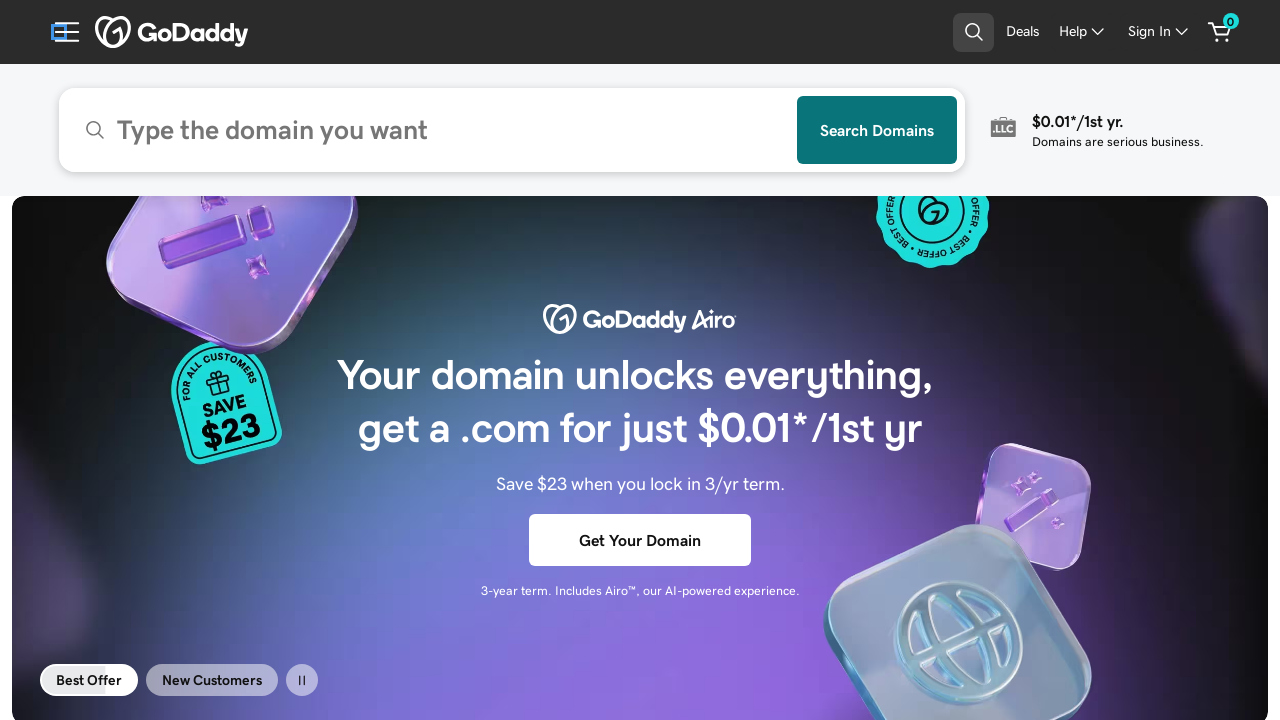

Validated page URL: https://www.godaddy.com/
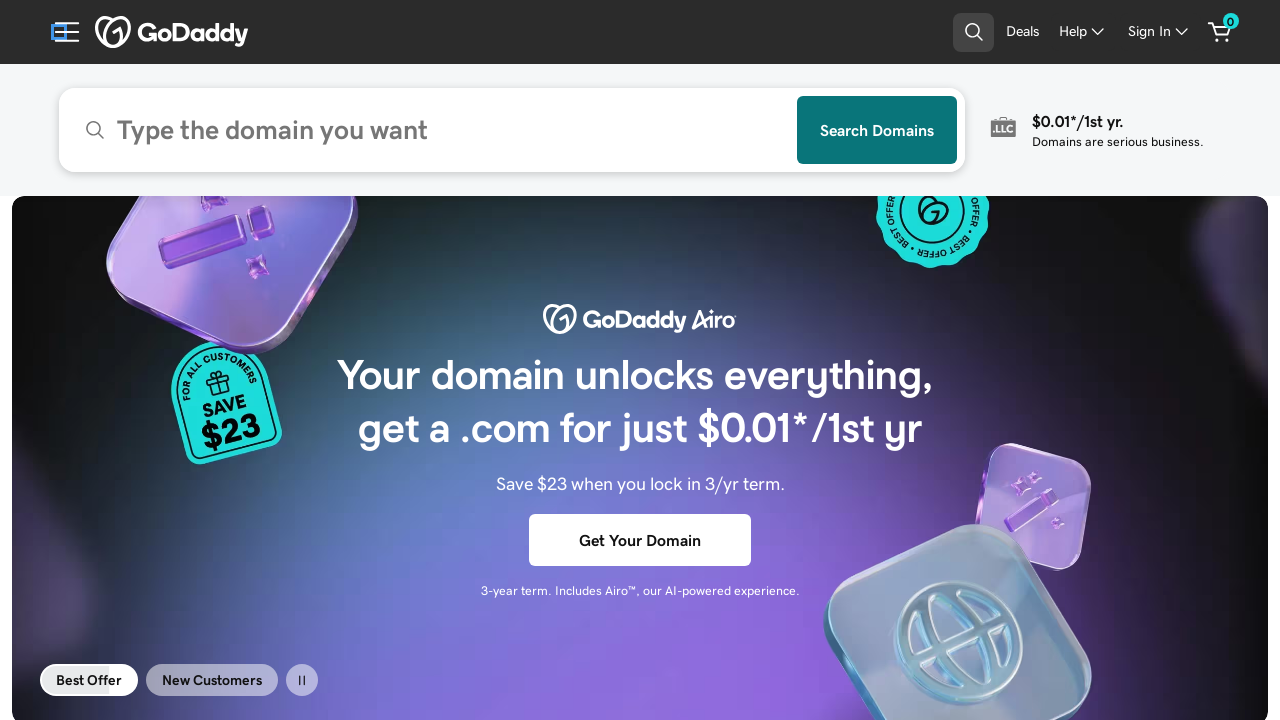

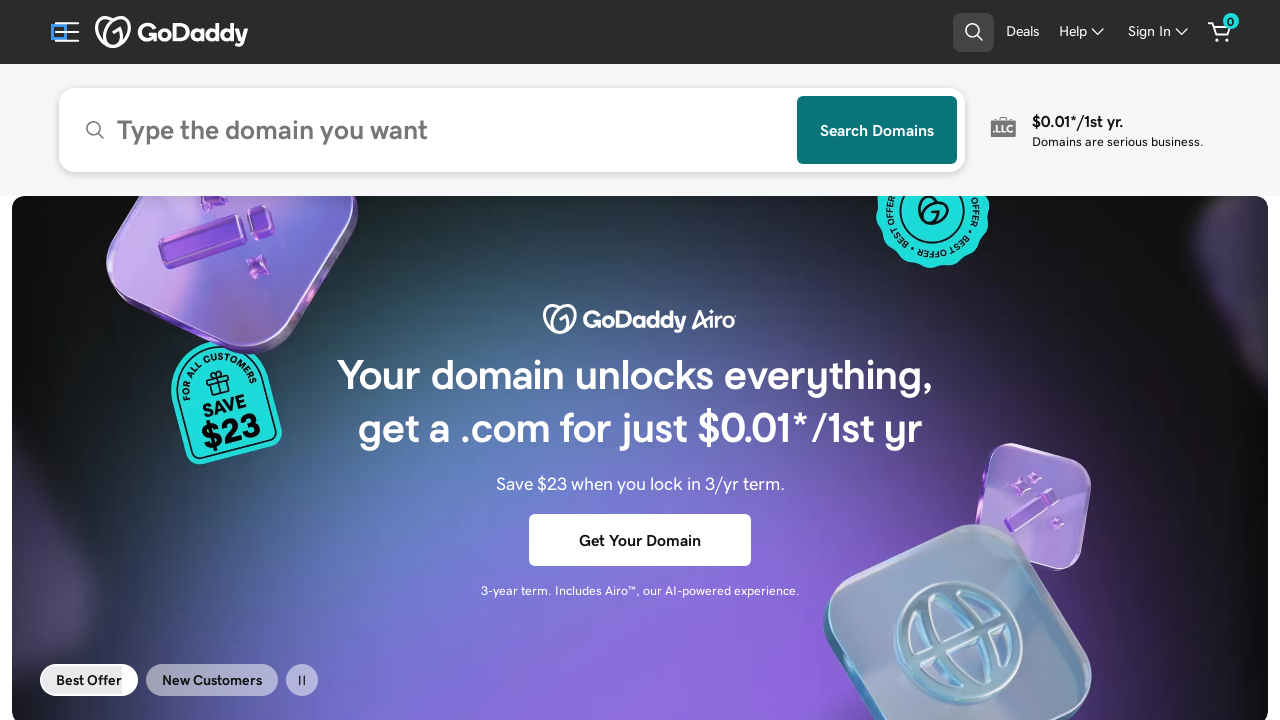